Tests clicking a JavaScript confirm button, dismissing the confirm dialog, and verifying the result shows "Cancel"

Starting URL: https://the-internet.herokuapp.com/javascript_alerts

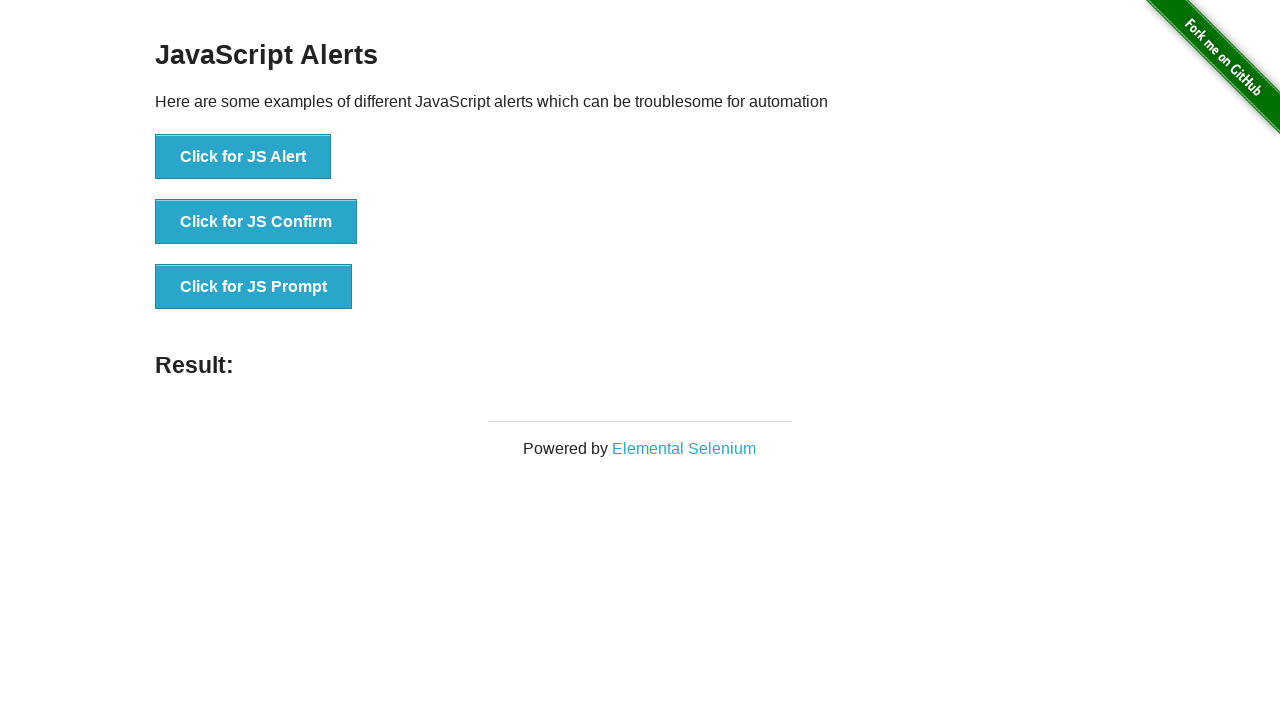

Set up dialog handler to dismiss confirm dialog
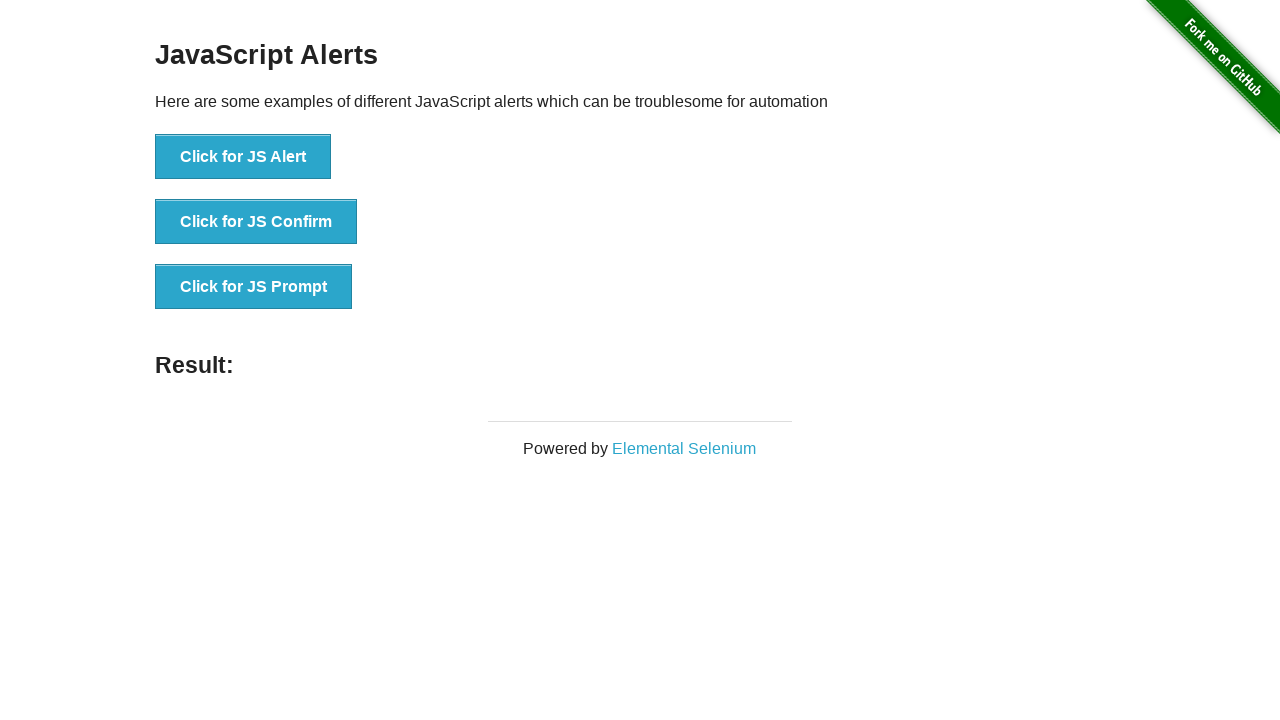

Clicked the JavaScript Confirm button at (256, 222) on li > button:has-text('Confirm')
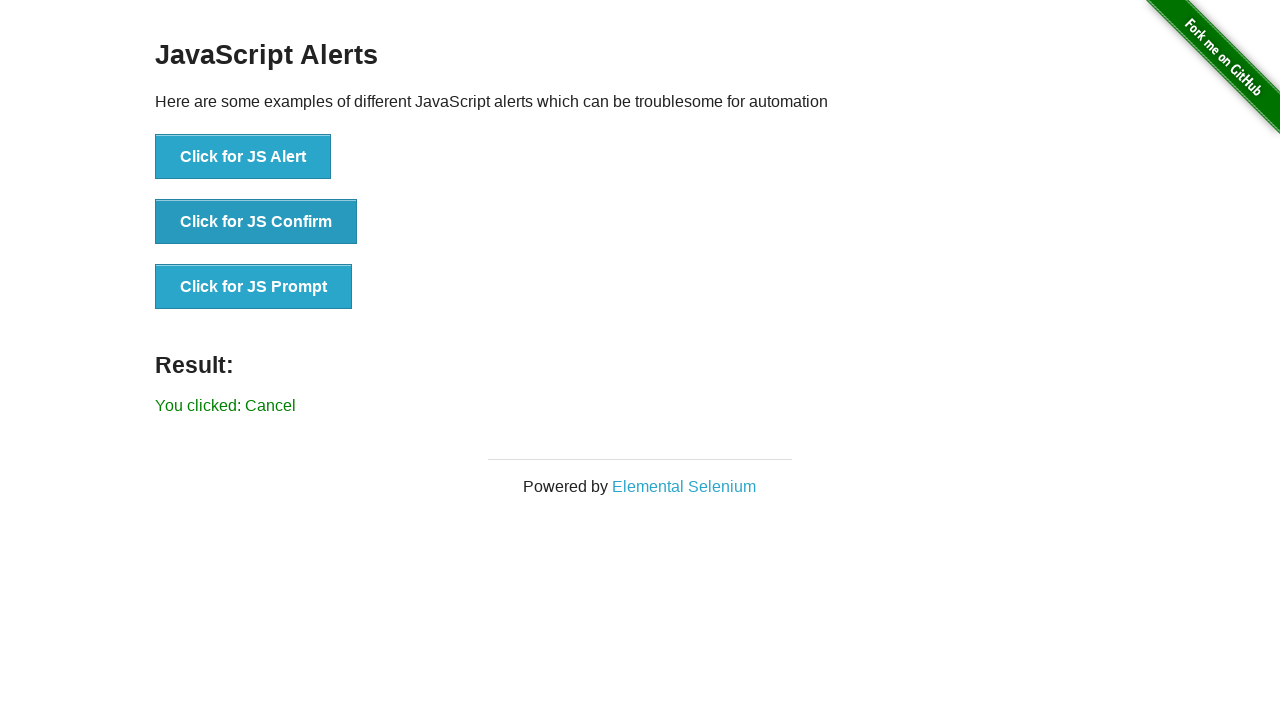

Result element loaded after dismissing confirm dialog
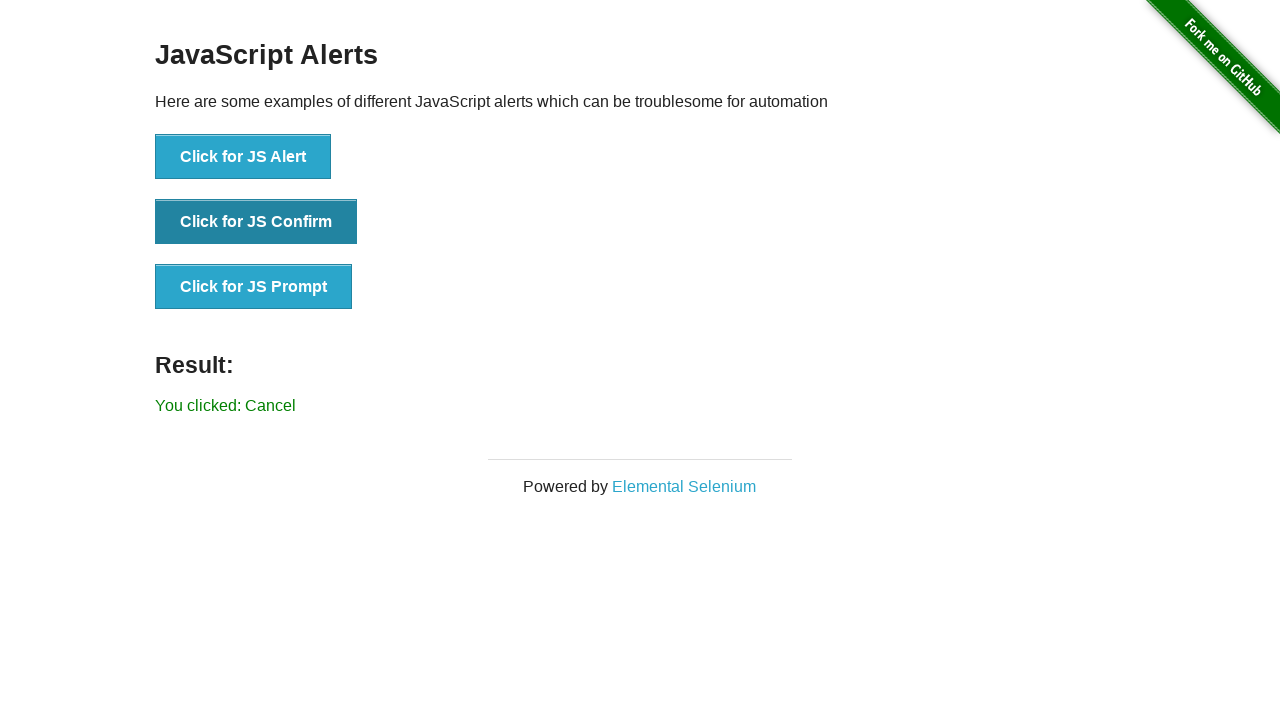

Retrieved result text: 'You clicked: Cancel'
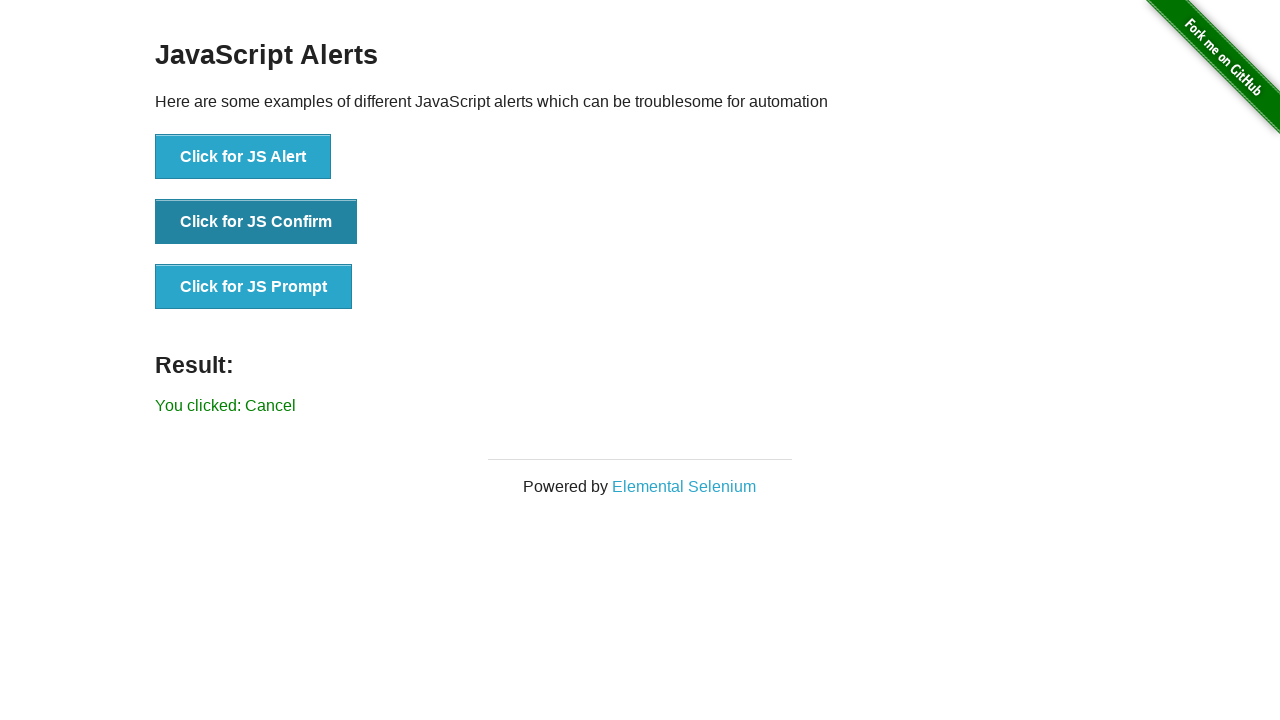

Verified result text is 'You clicked: Cancel'
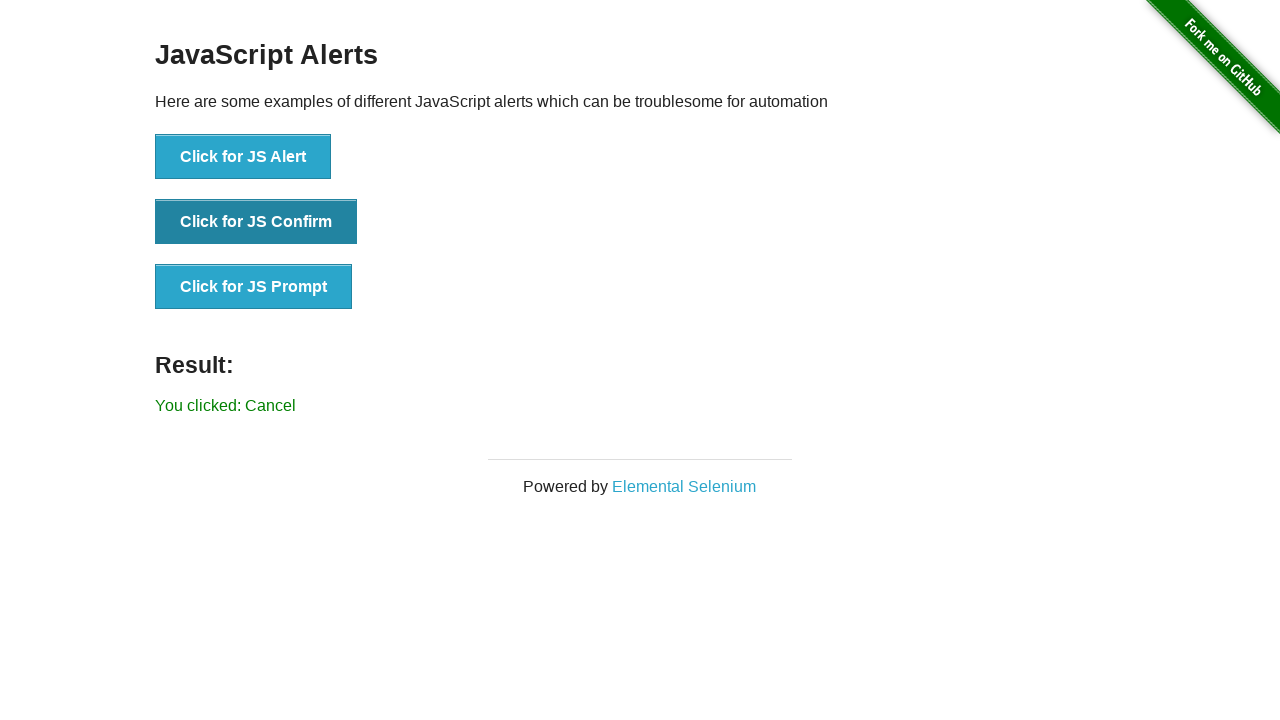

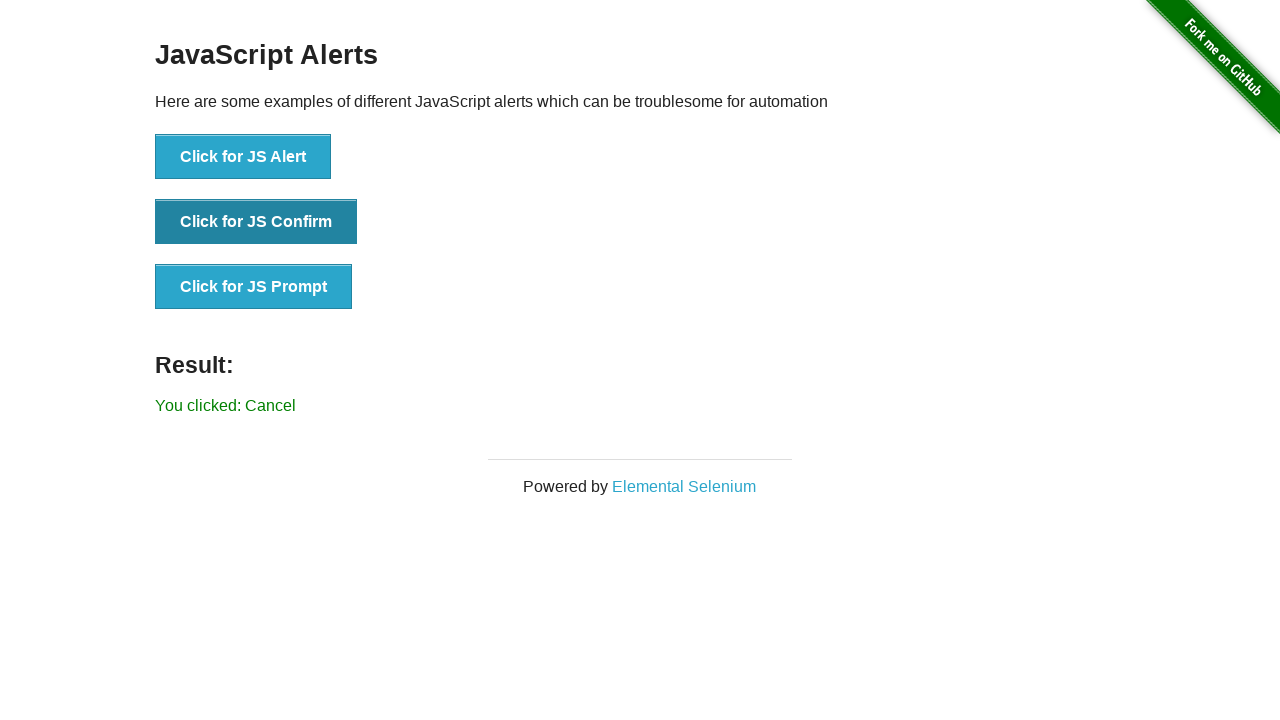